Tests an e-commerce shopping flow by adding specific products (Brocolli, Tomato, Mushroom, Walnuts) to cart, proceeding through checkout, selecting United States as country, agreeing to terms, and verifying the order completion message.

Starting URL: https://rahulshettyacademy.com/seleniumPractise/

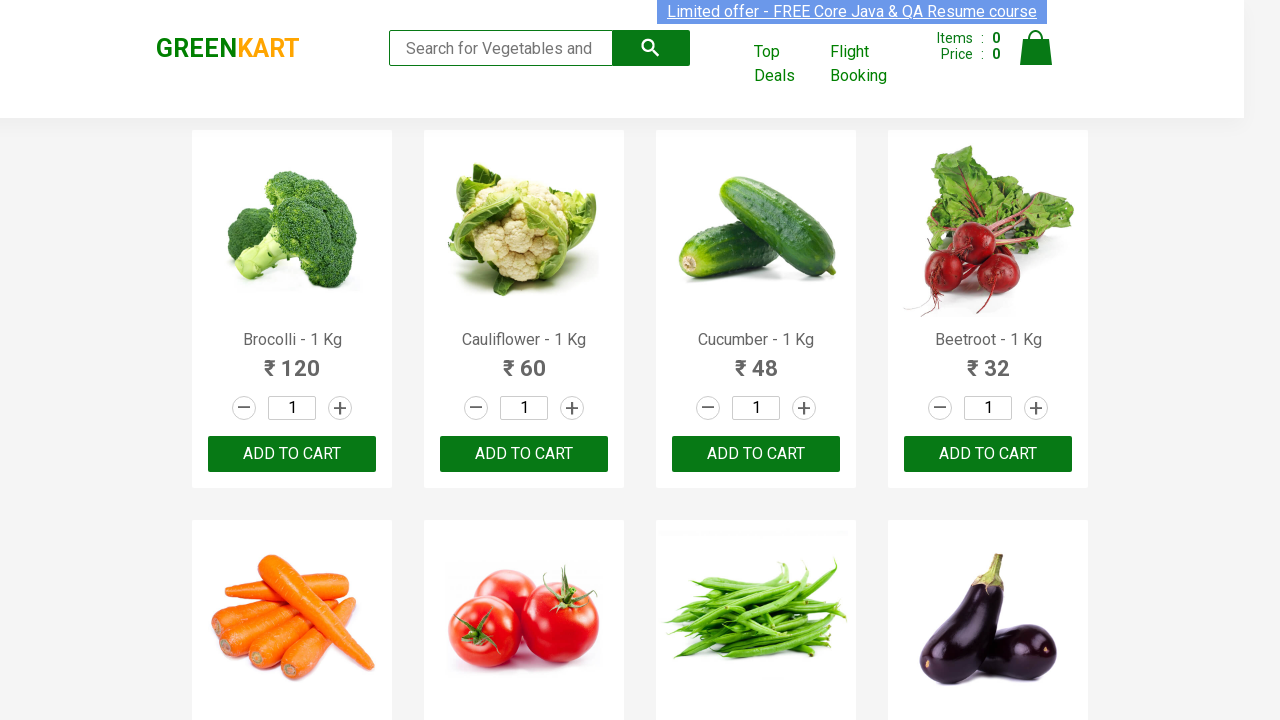

Product page loaded successfully
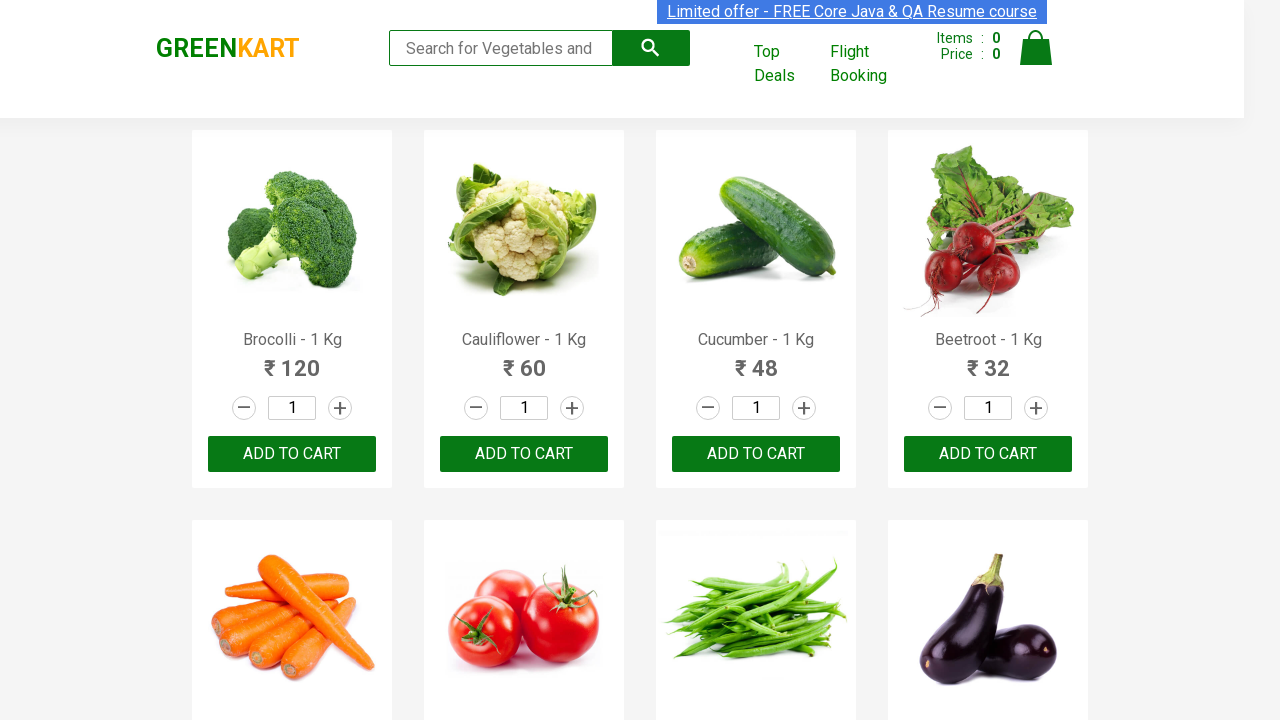

Added Brocolli to cart at (292, 454) on xpath=//button[text()='ADD TO CART'] >> nth=0
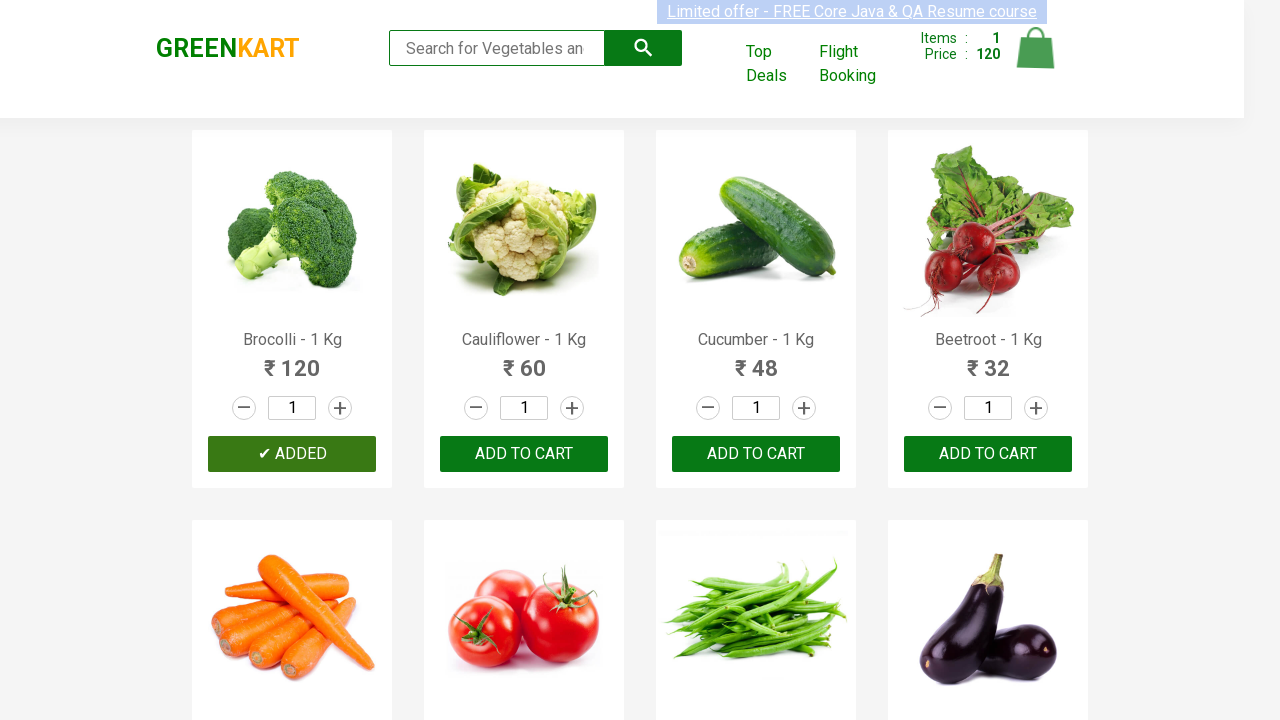

Waited 500ms after adding Brocolli
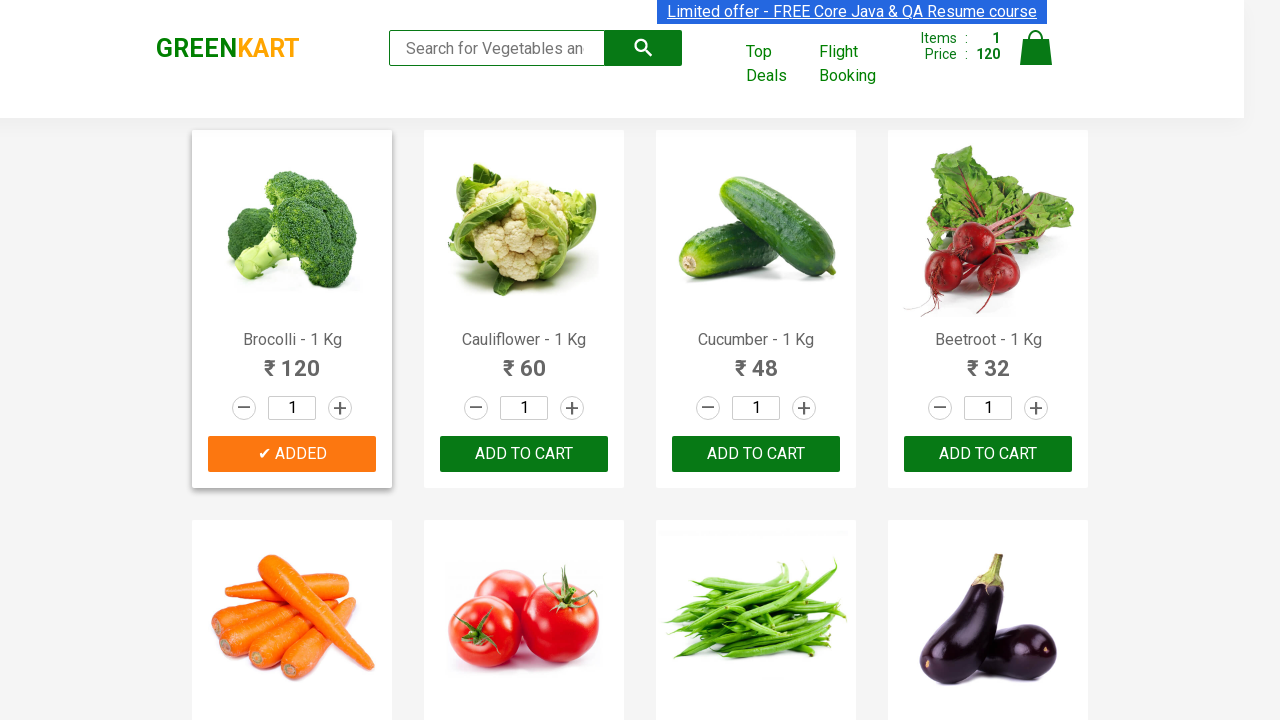

Added Tomato to cart at (756, 360) on xpath=//button[text()='ADD TO CART'] >> nth=5
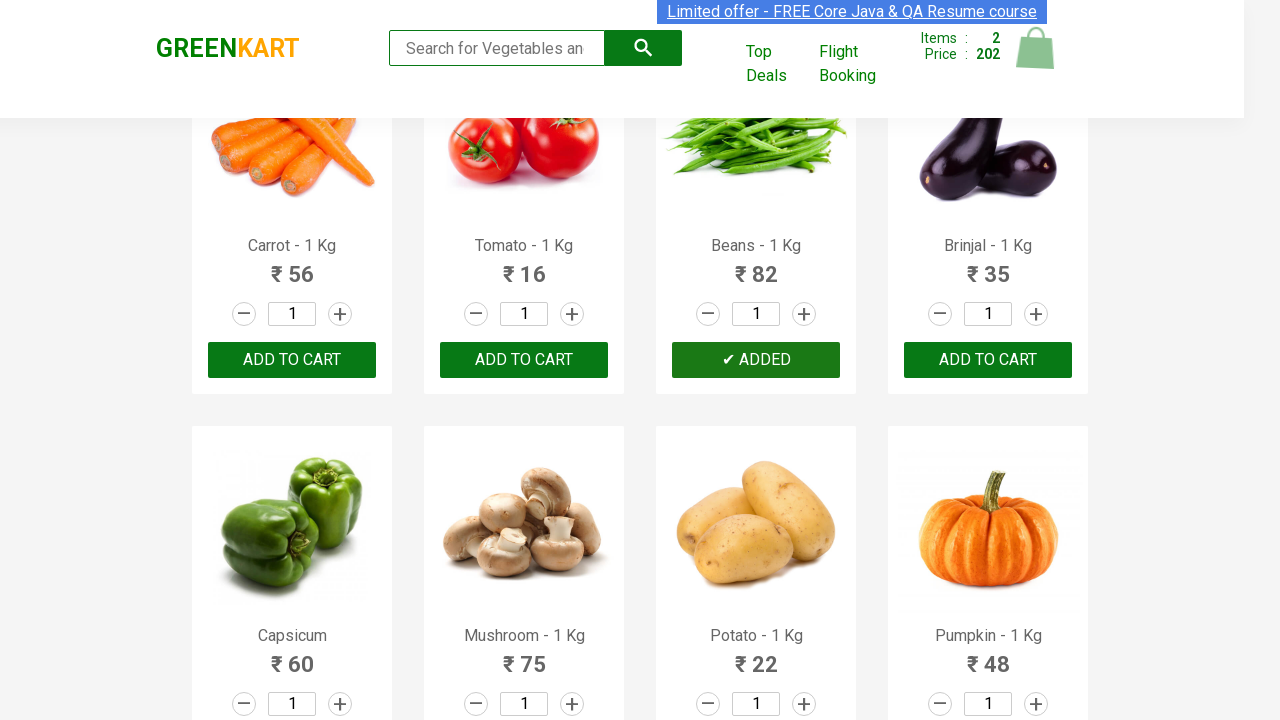

Waited 500ms after adding Tomato
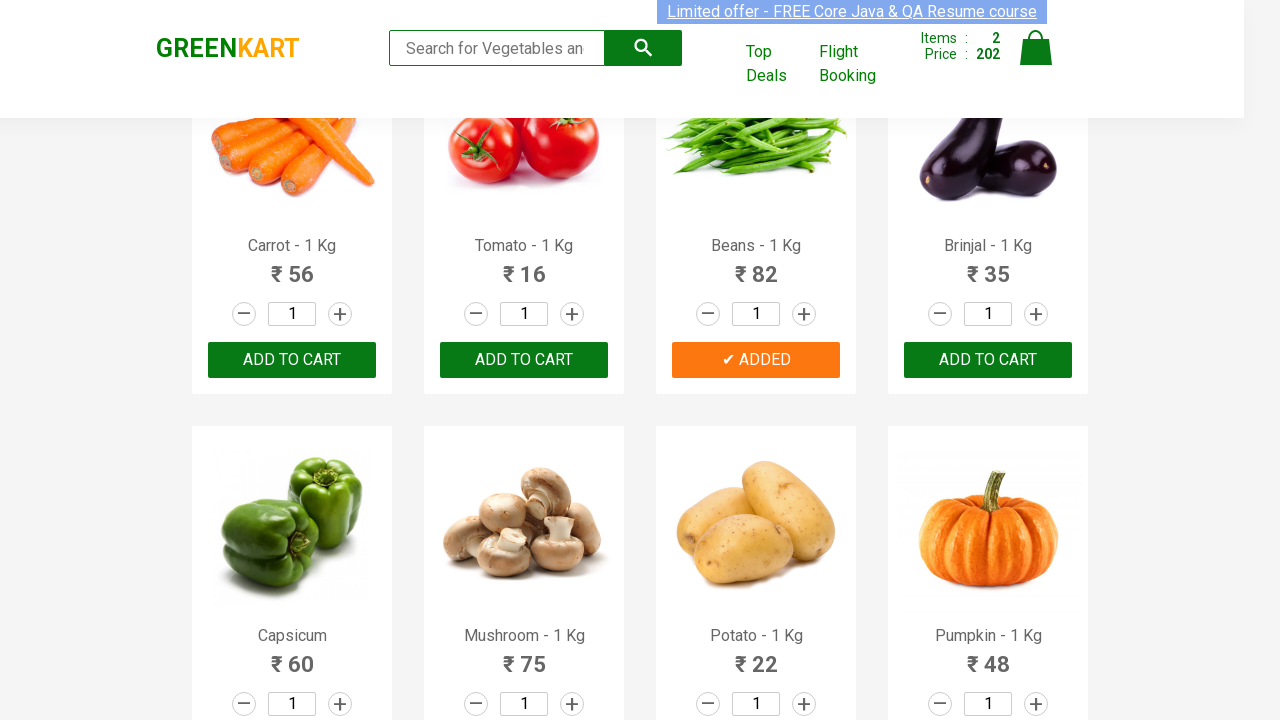

Added Mushroom to cart at (988, 360) on xpath=//button[text()='ADD TO CART'] >> nth=9
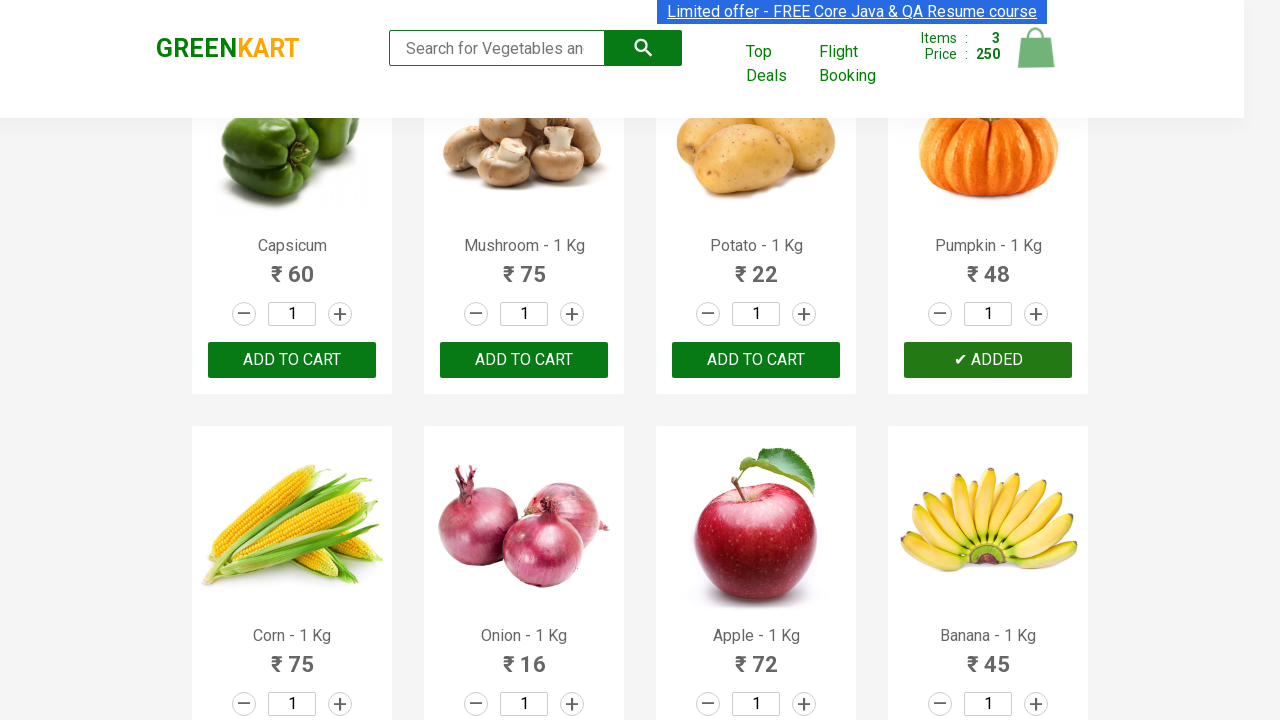

Waited 500ms after adding Mushroom
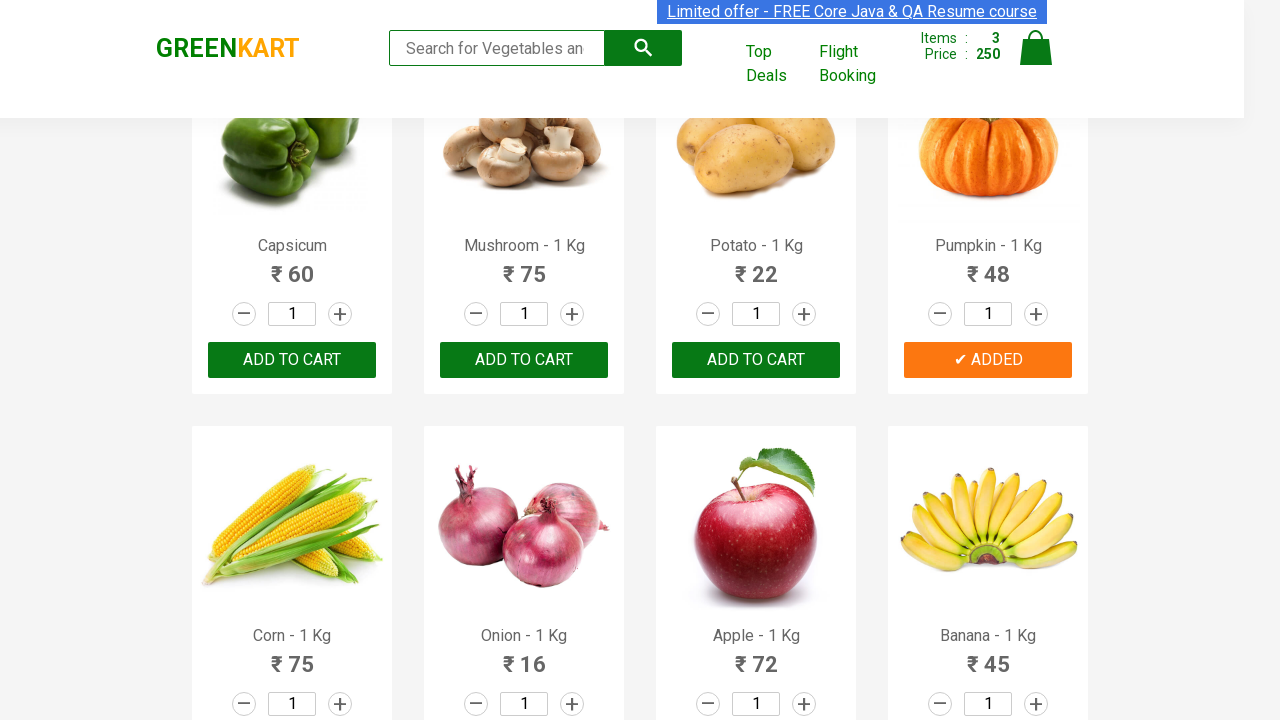

Added Walnuts to cart at (524, 569) on xpath=//button[text()='ADD TO CART'] >> nth=29
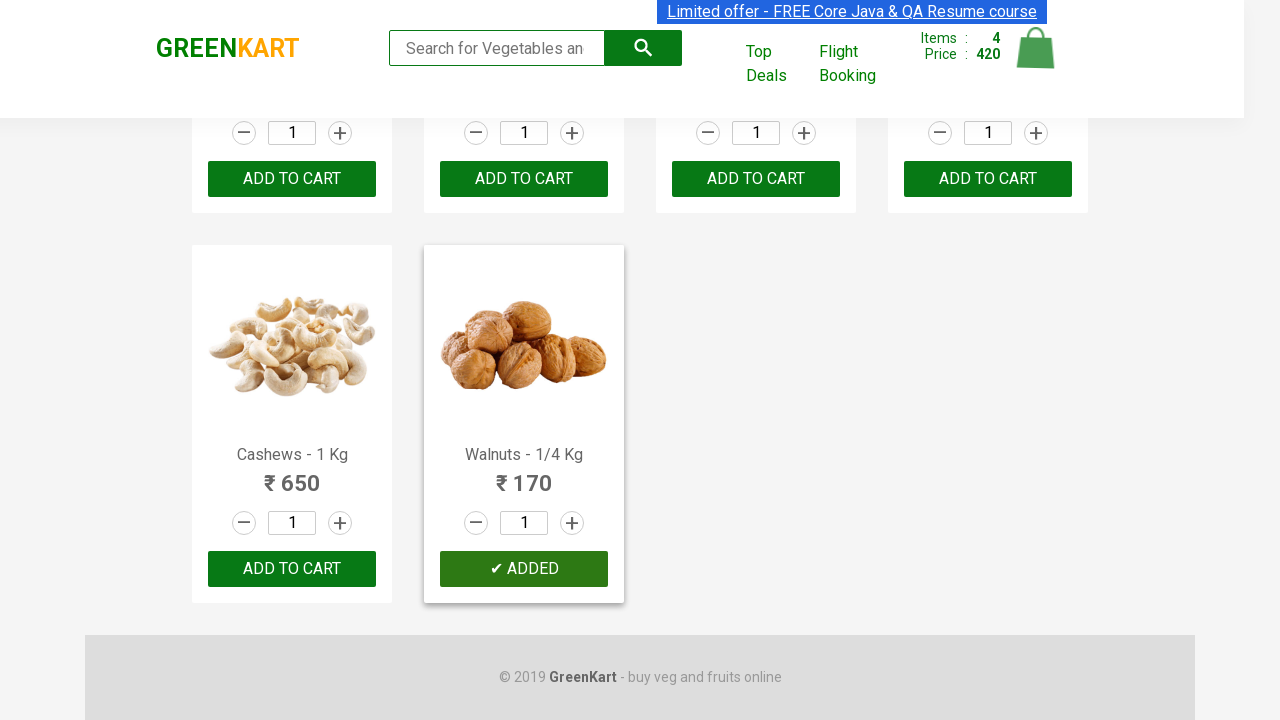

Waited 500ms after adding Walnuts
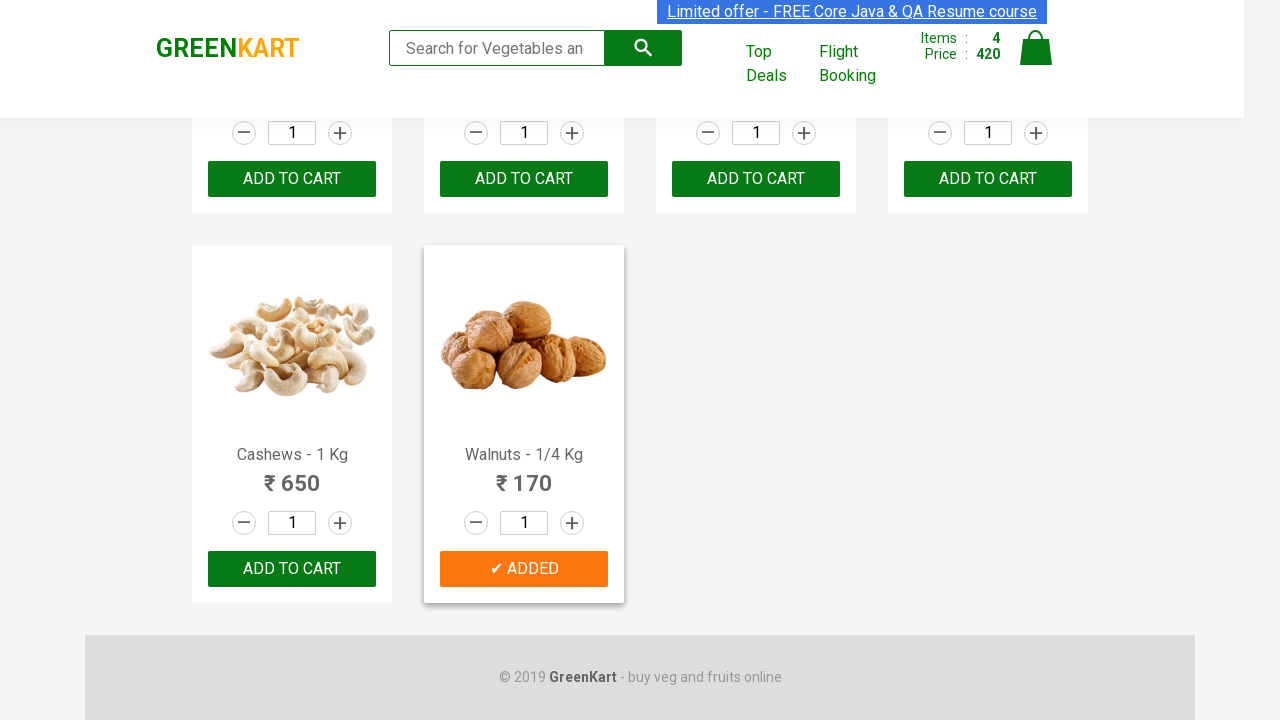

Clicked on cart icon at (1036, 48) on img[alt='Cart']
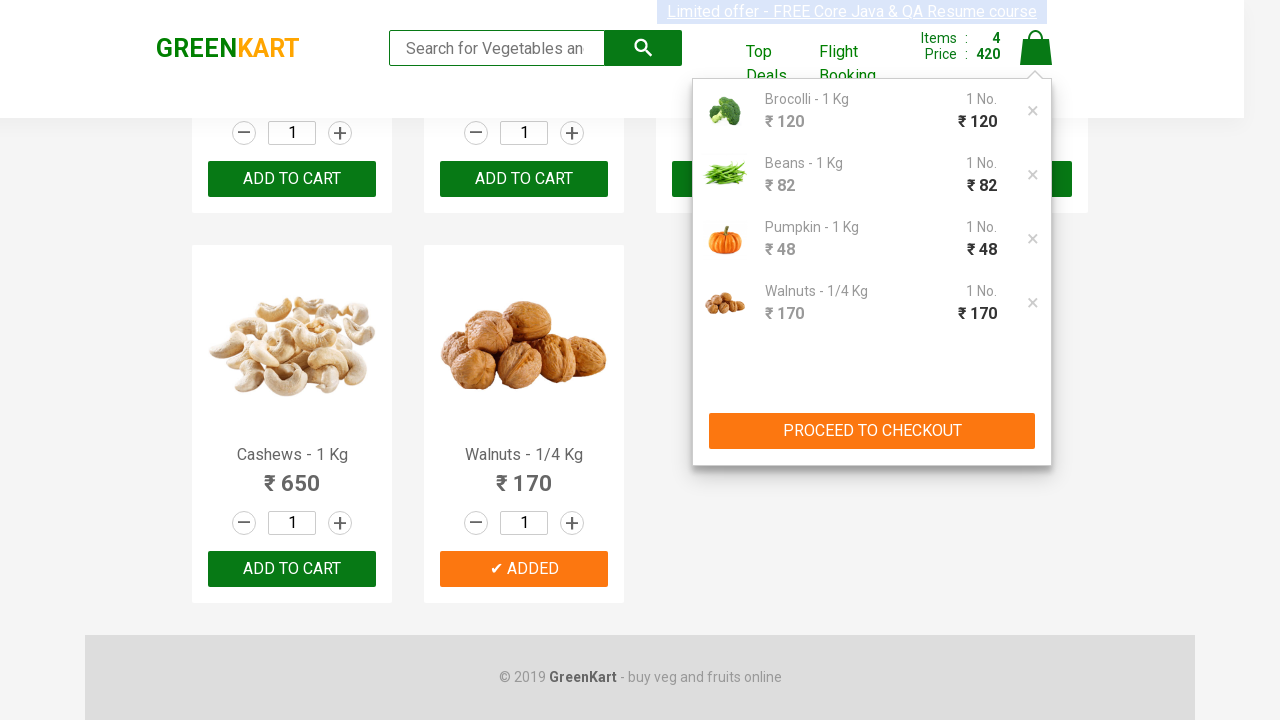

Clicked PROCEED TO CHECKOUT button at (872, 431) on xpath=//button[normalize-space()='PROCEED TO CHECKOUT']
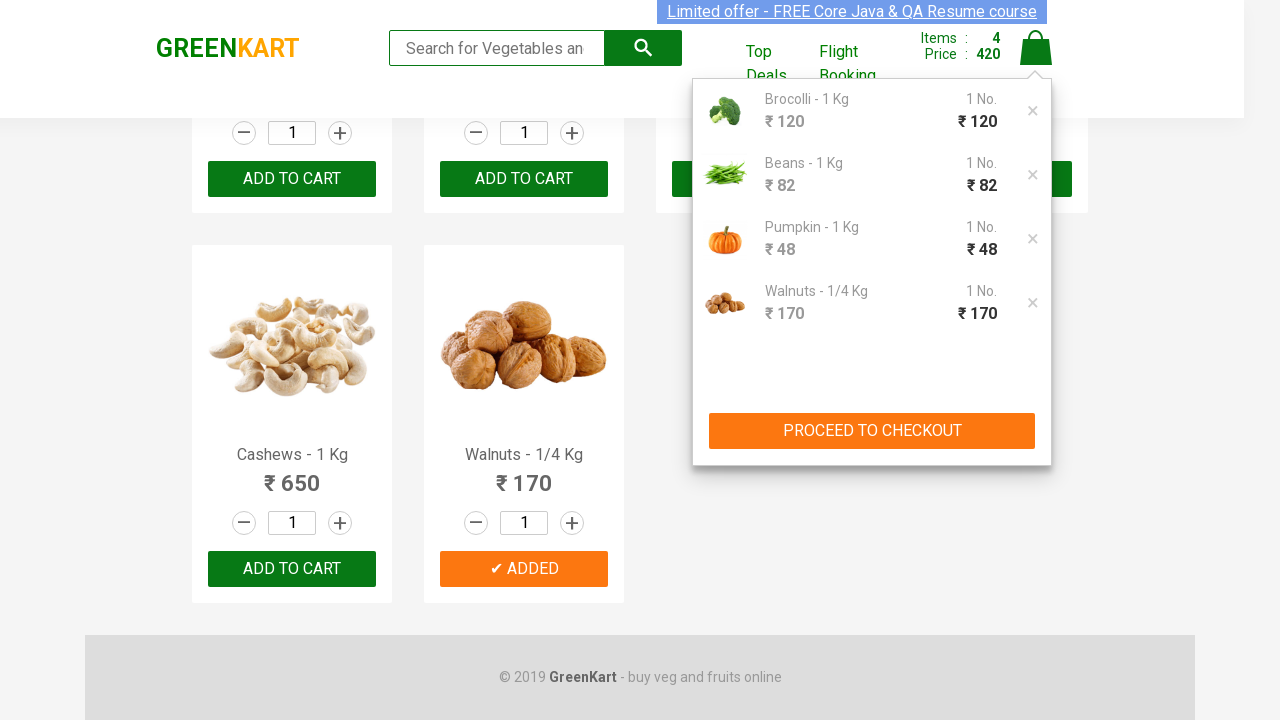

Place Order button is visible
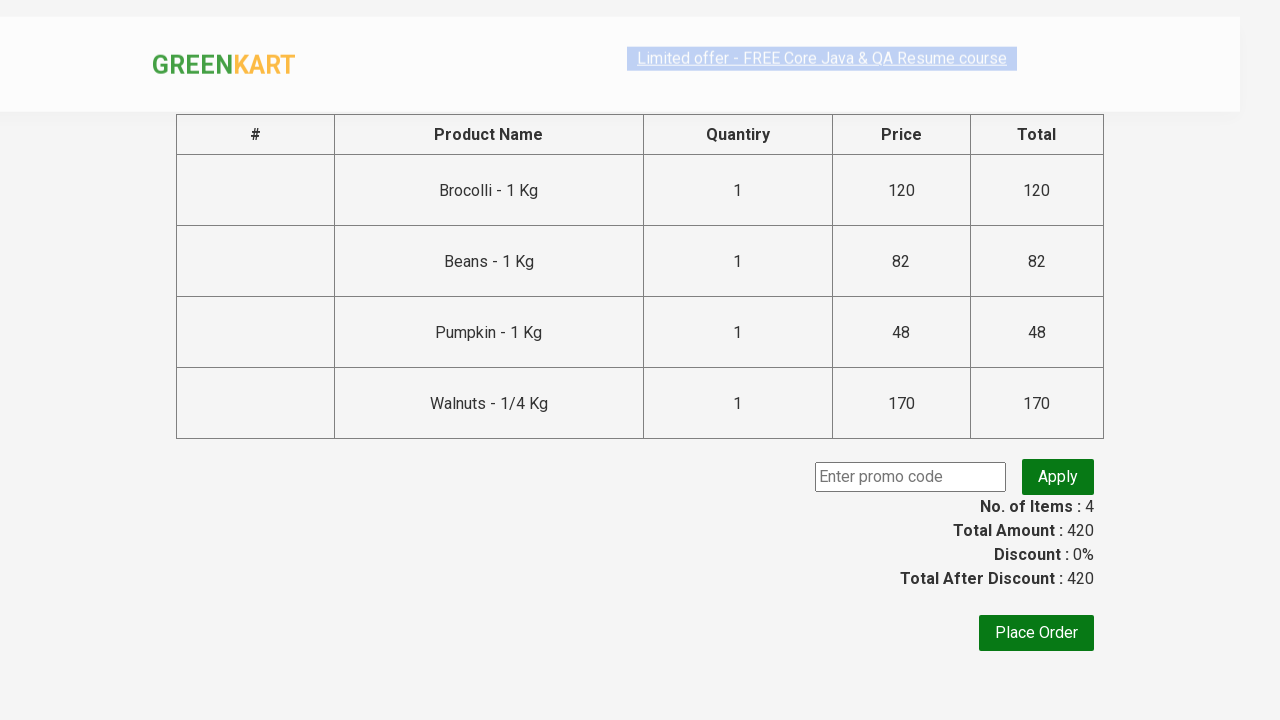

Clicked Place Order button at (1036, 633) on xpath=//button[normalize-space()='Place Order']
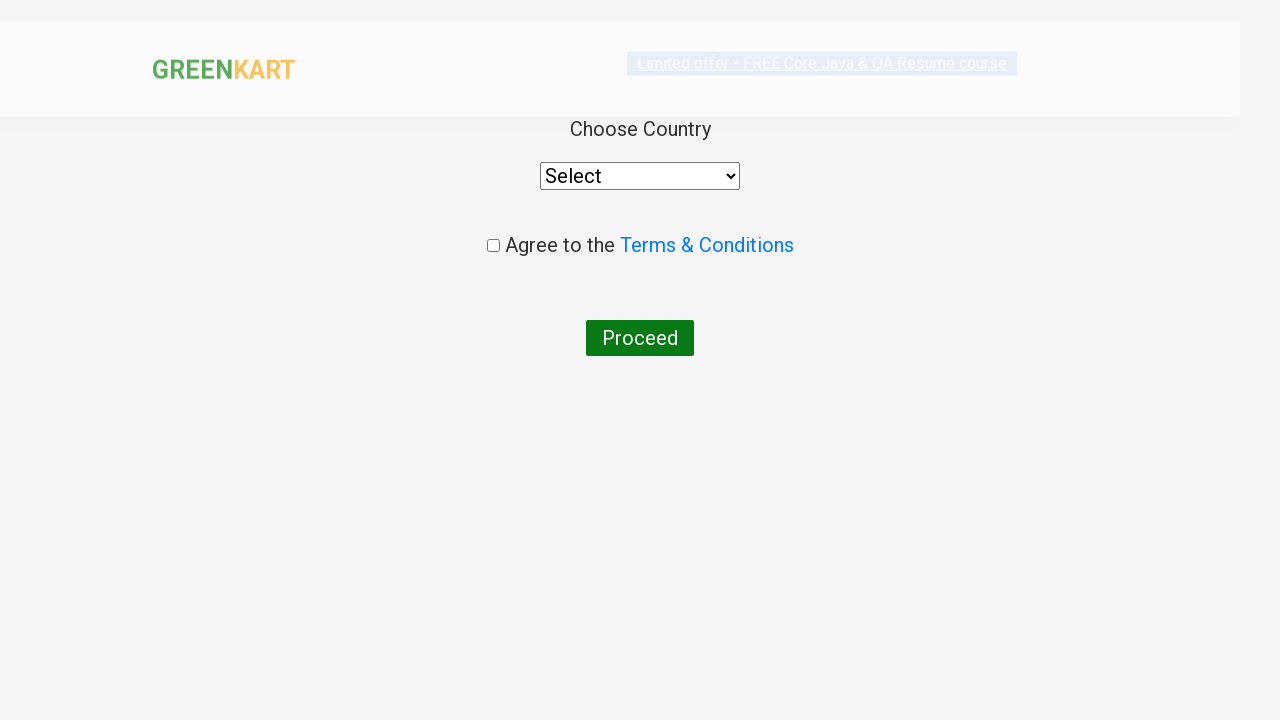

Waited 2000ms for country selection page to load
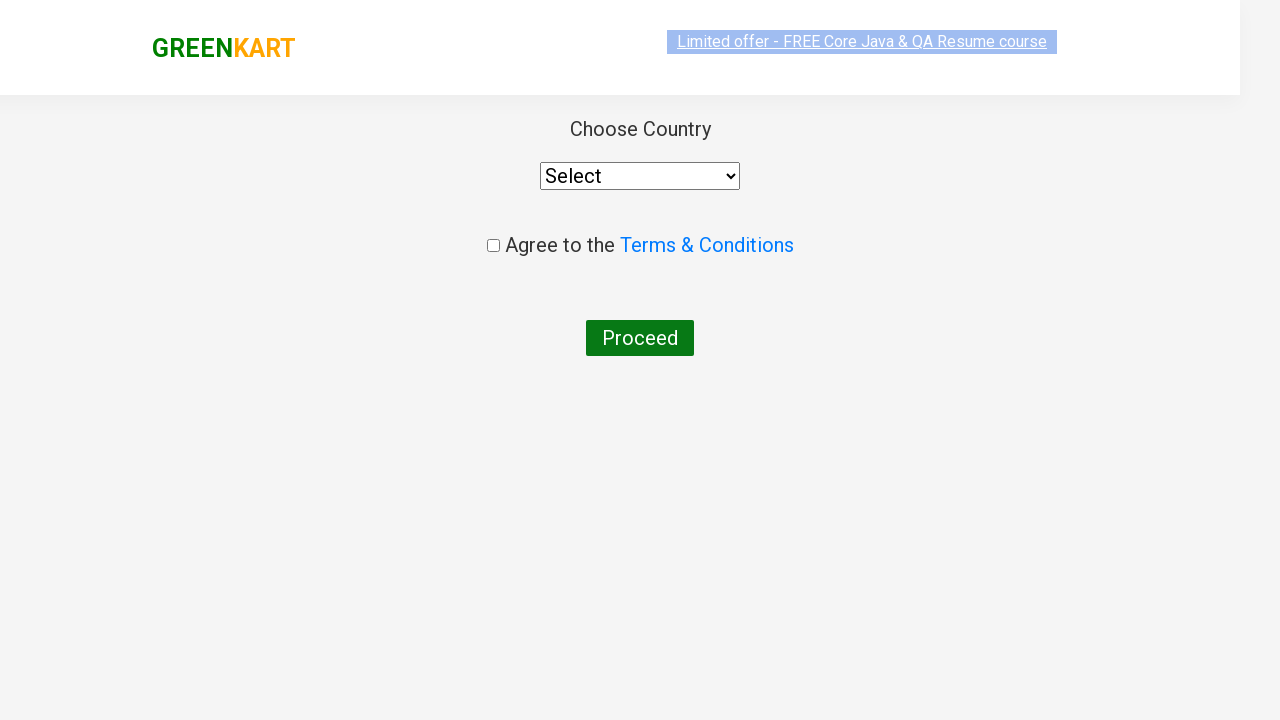

Selected United States from country dropdown on //div[@class='wrapperTwo']//div//select
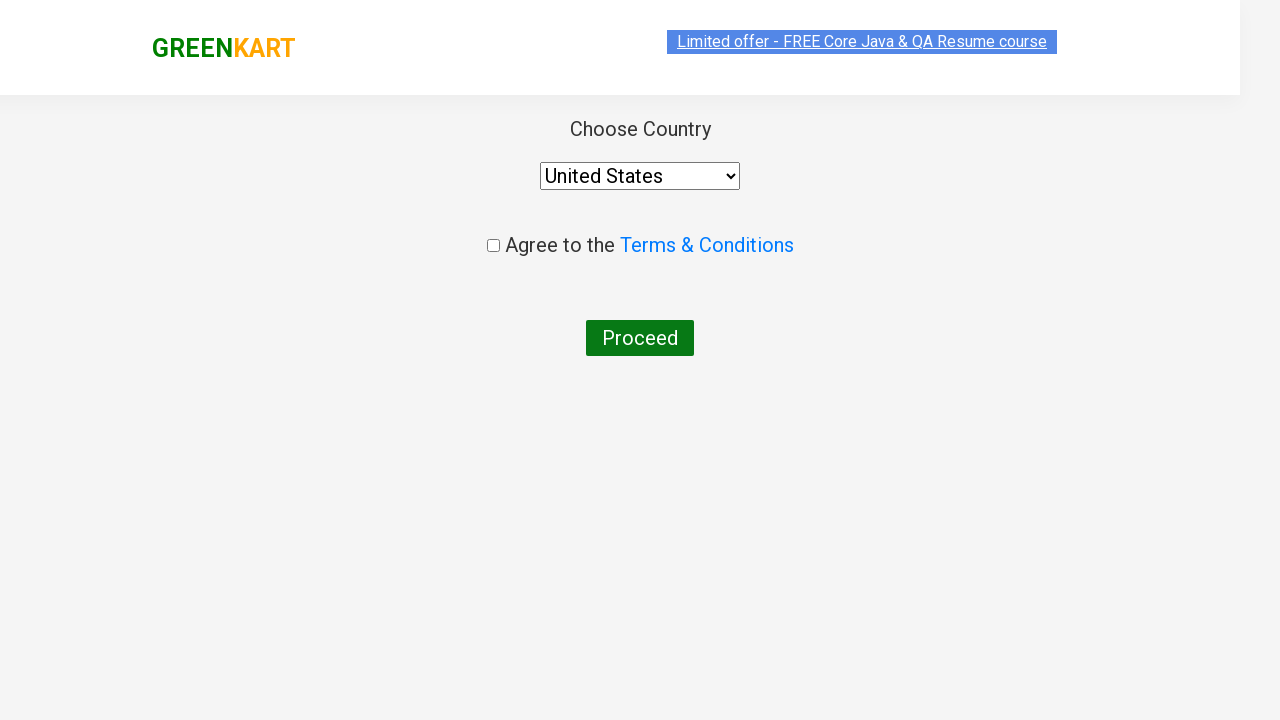

Clicked agree to terms checkbox at (493, 246) on input[type='checkbox']
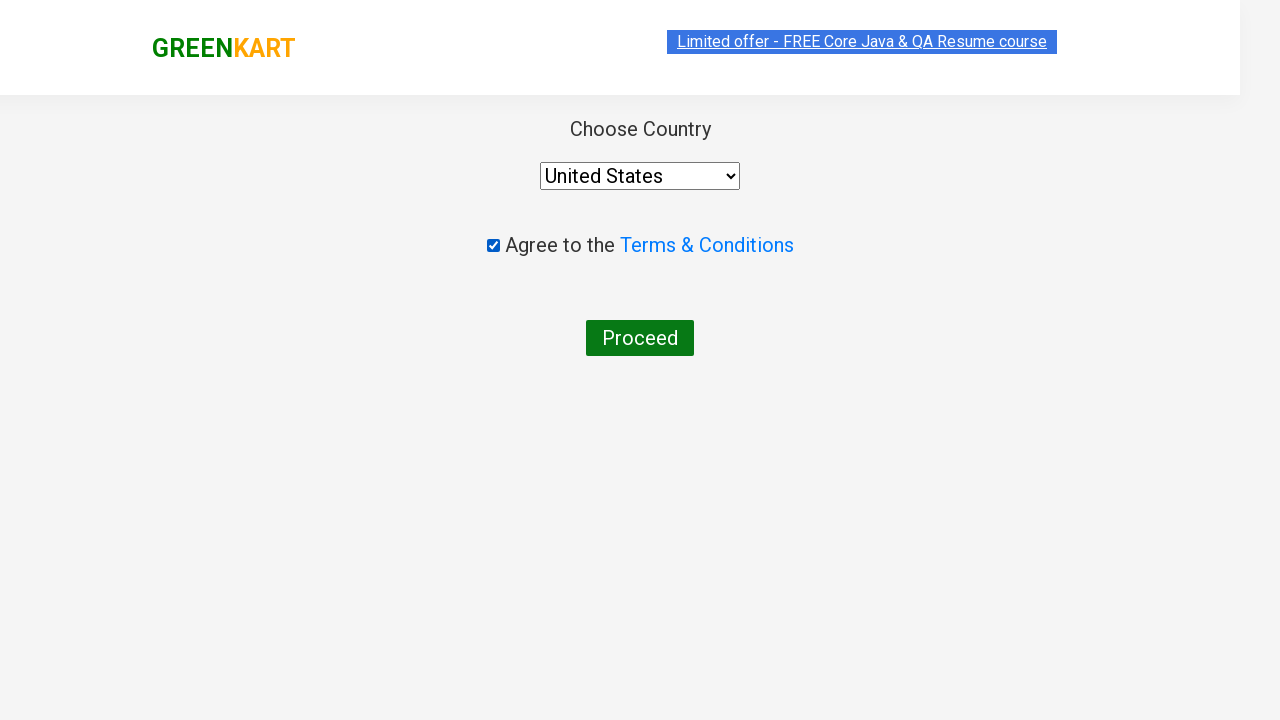

Clicked Proceed button at (640, 338) on xpath=//button[normalize-space()='Proceed']
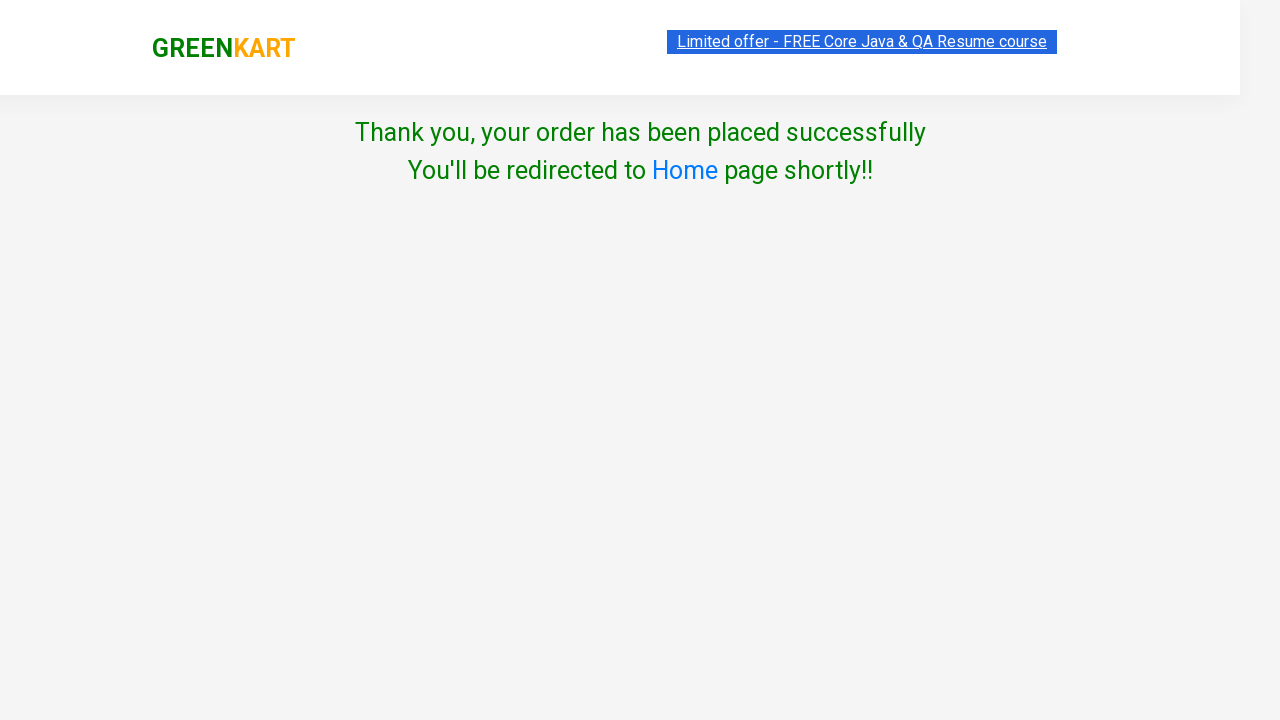

Order completion message verified - order placed successfully
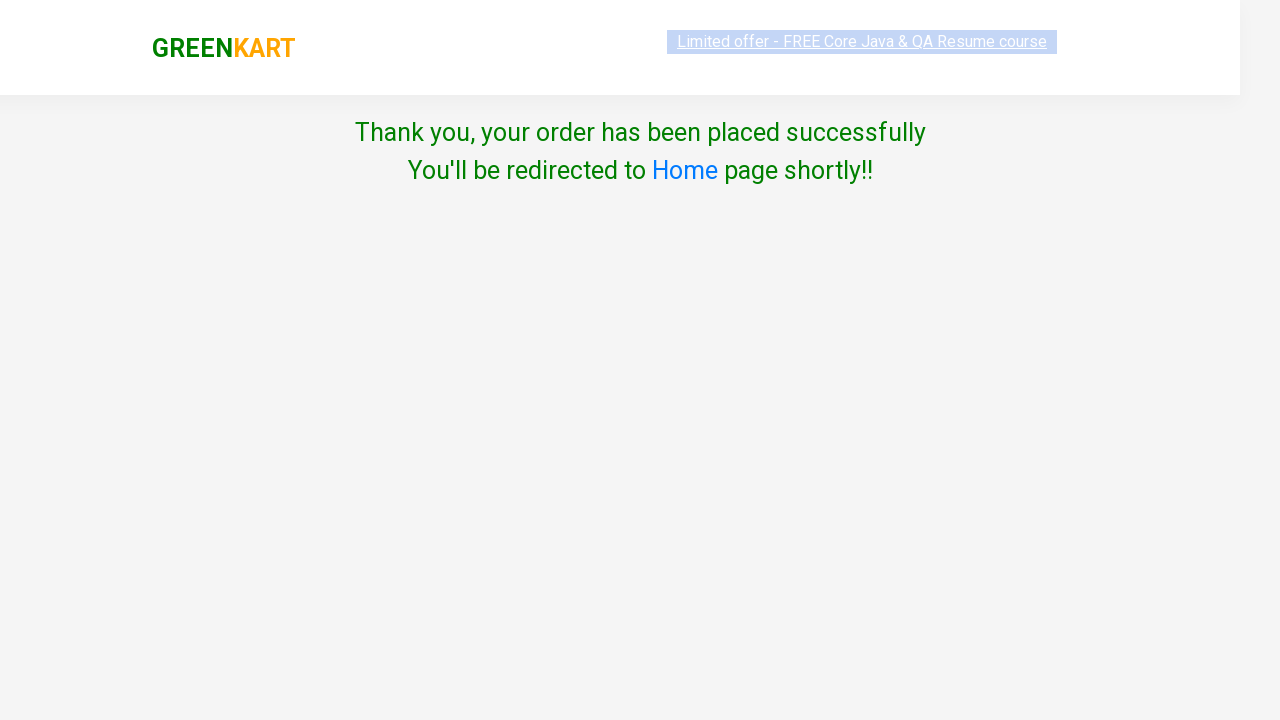

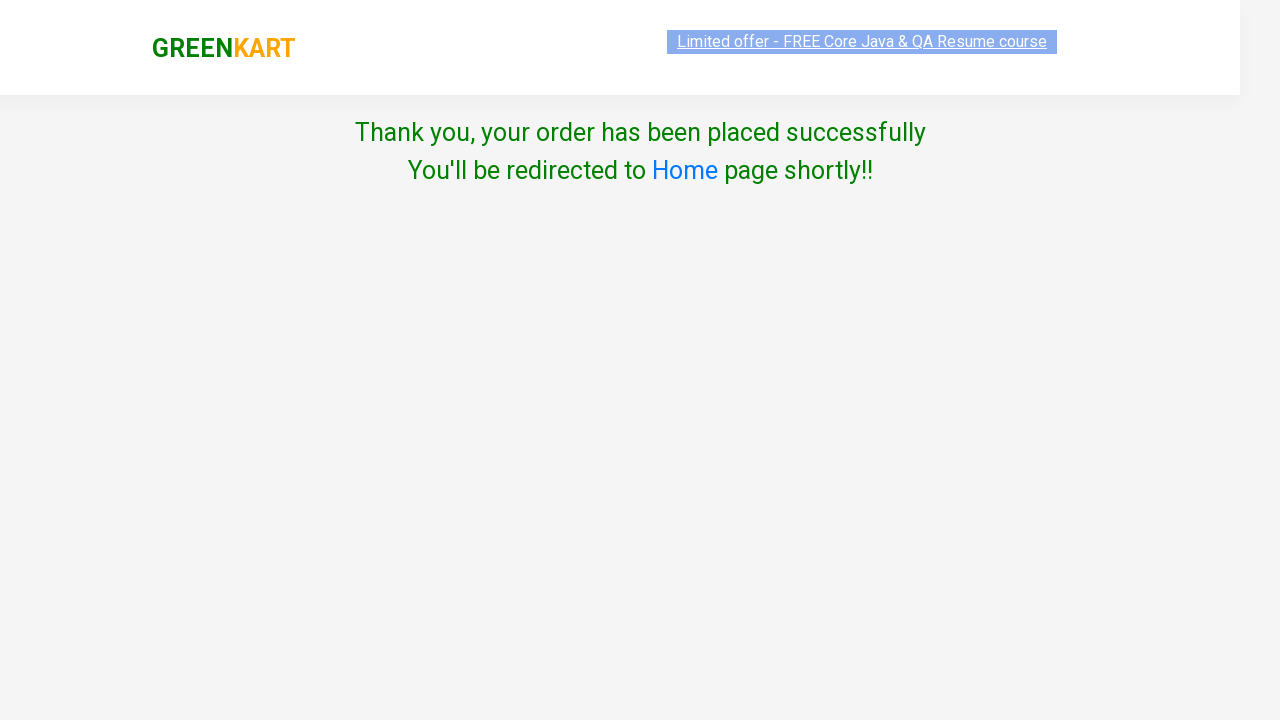